Tests page scrolling functionality by navigating to a demo page, maximizing the window, and scrolling down by 2000 pixels using JavaScript execution.

Starting URL: http://demo.guru99.com/test/guru99home/

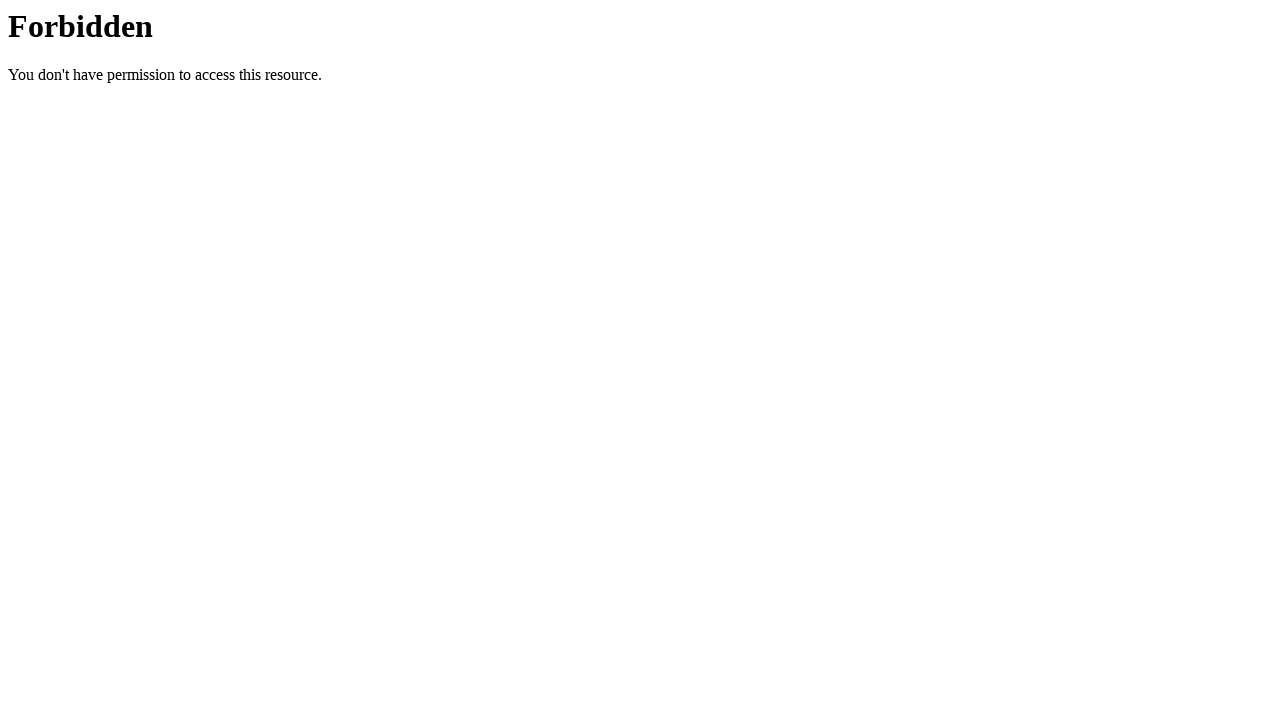

Navigated to Guru99 demo page
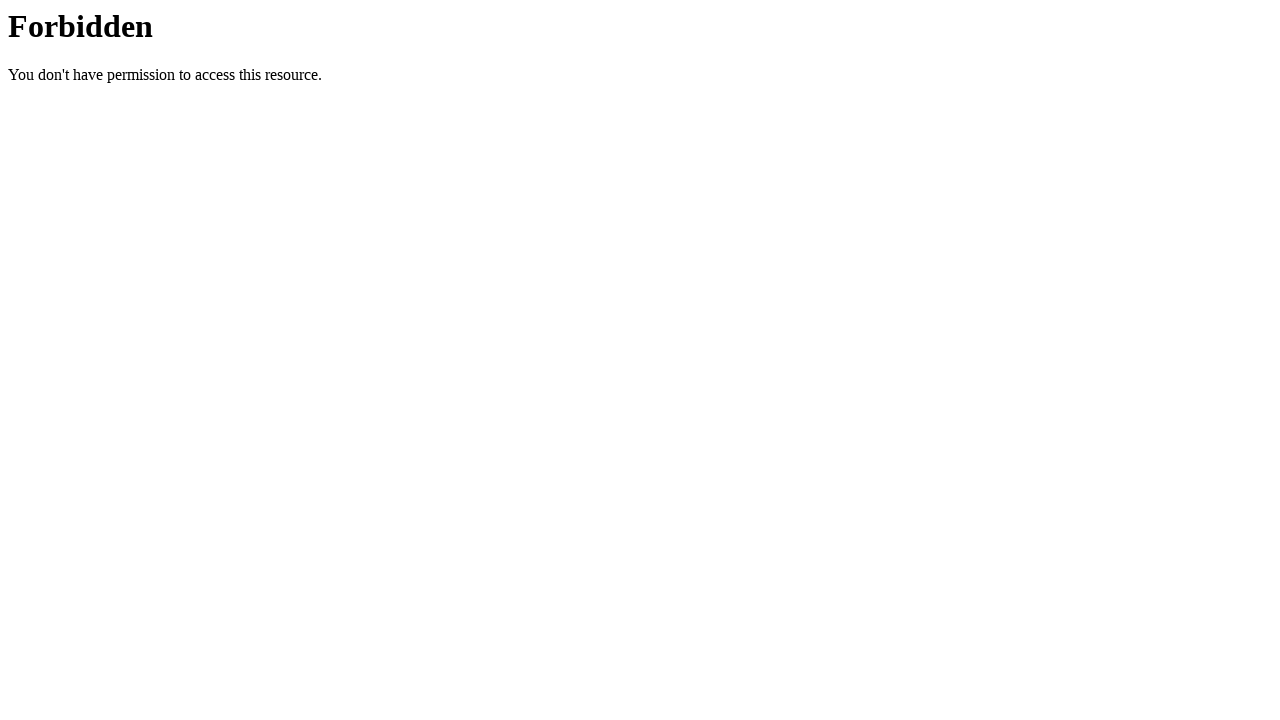

Maximized browser window to 1920x1080
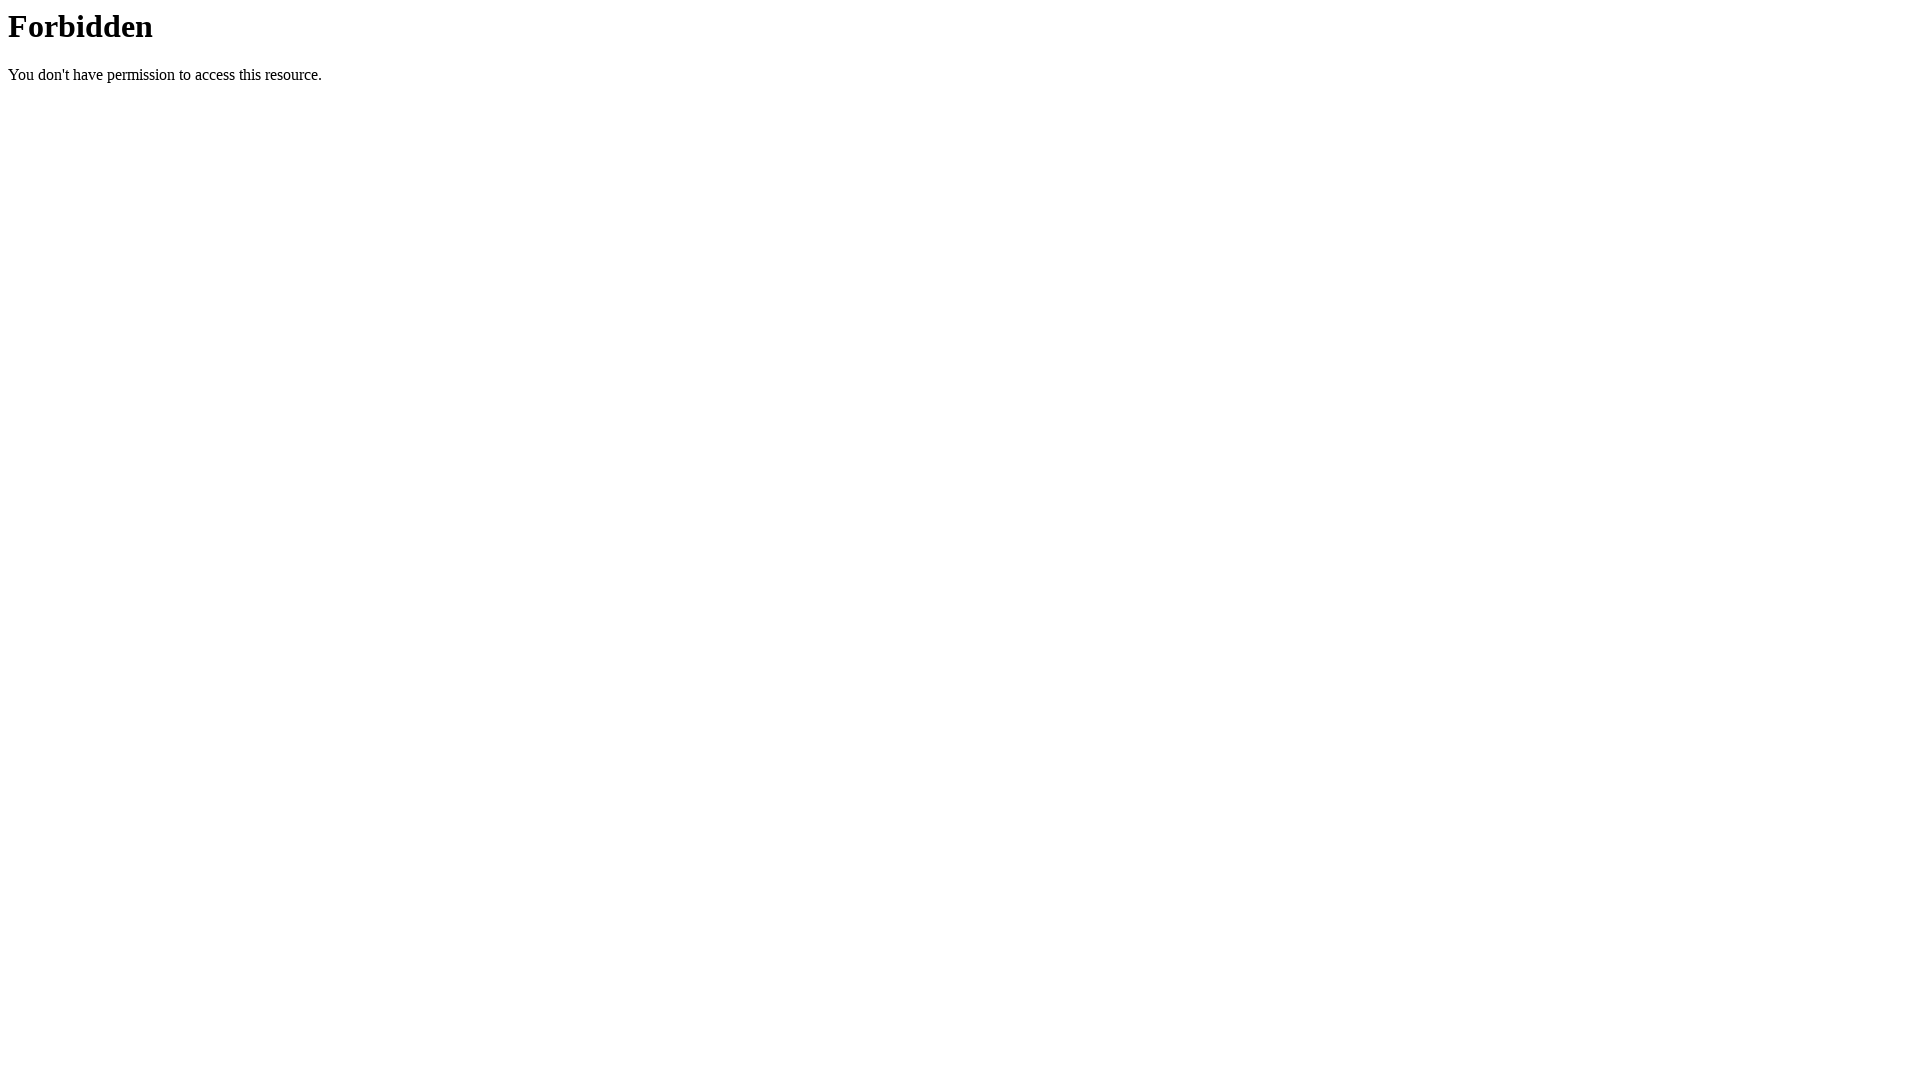

Scrolled down the page by 2000 pixels using JavaScript
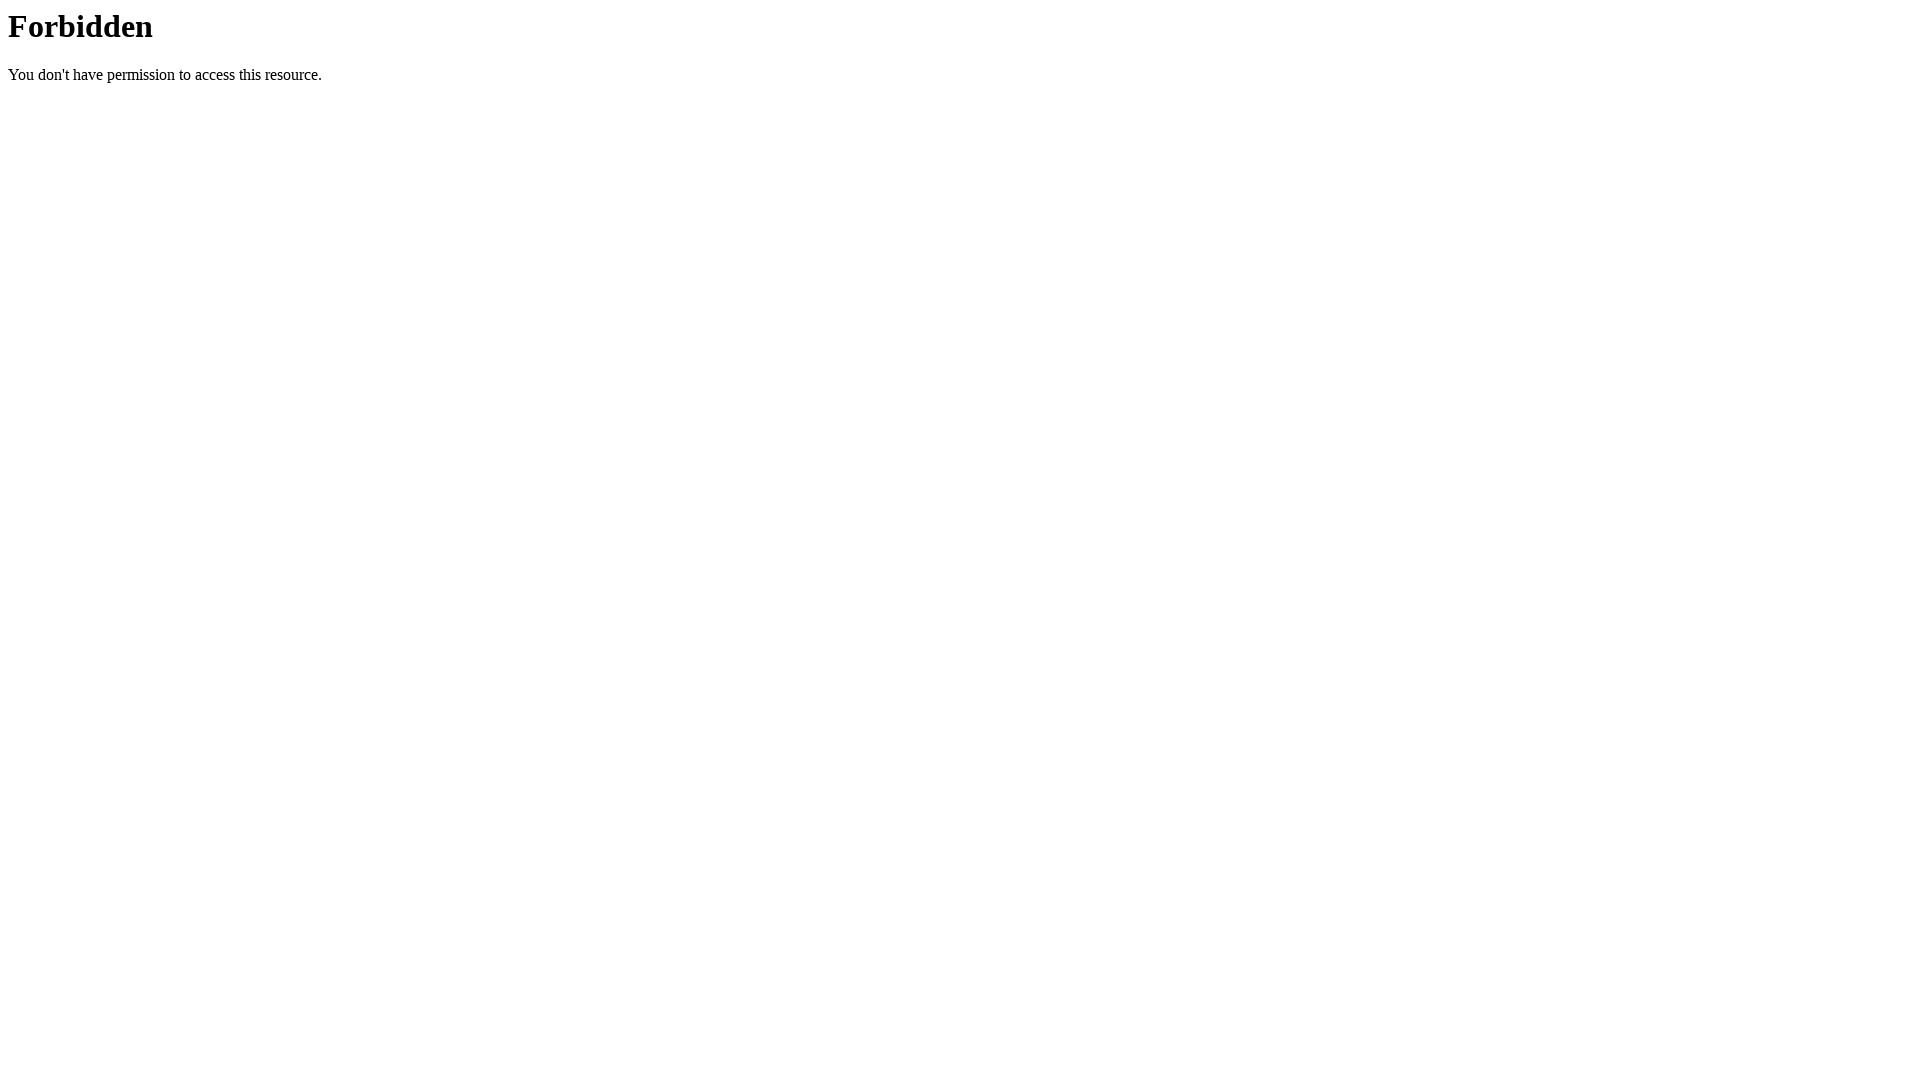

Waited 500ms for scroll animation to complete
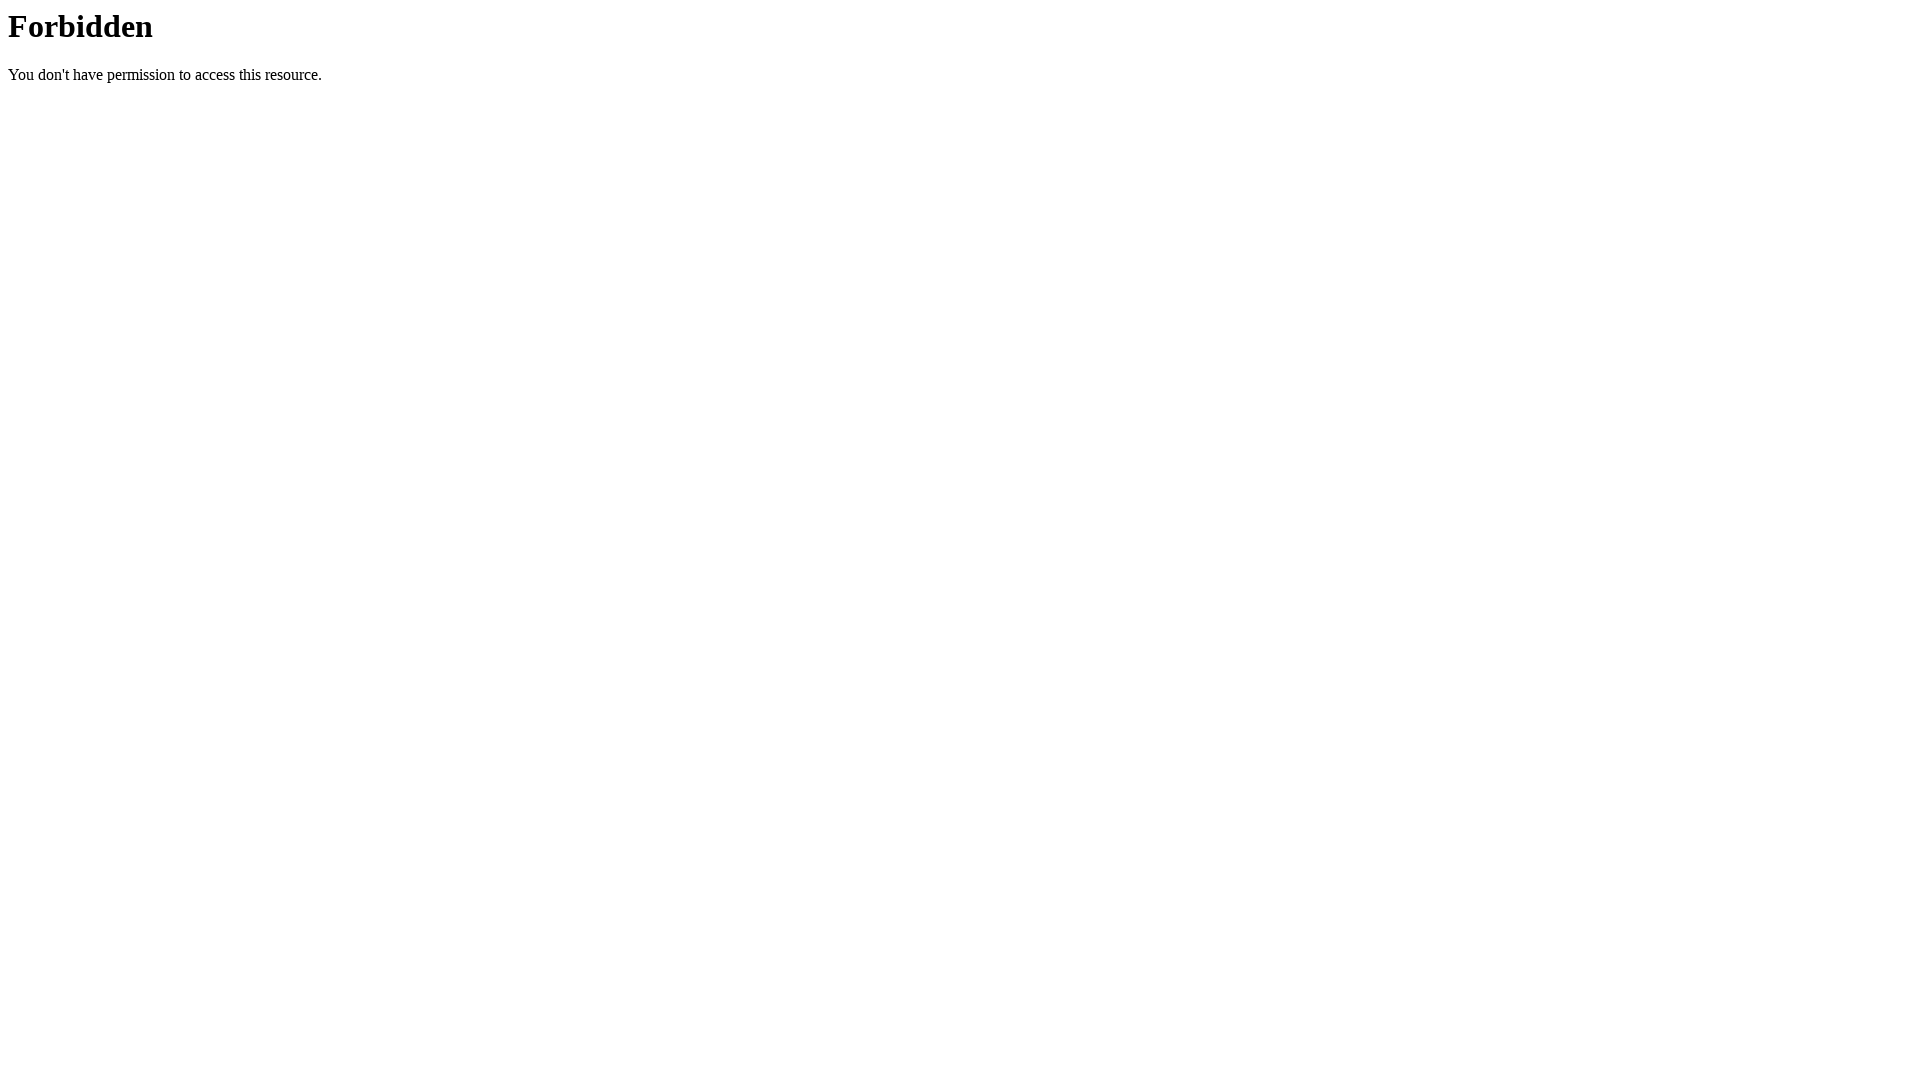

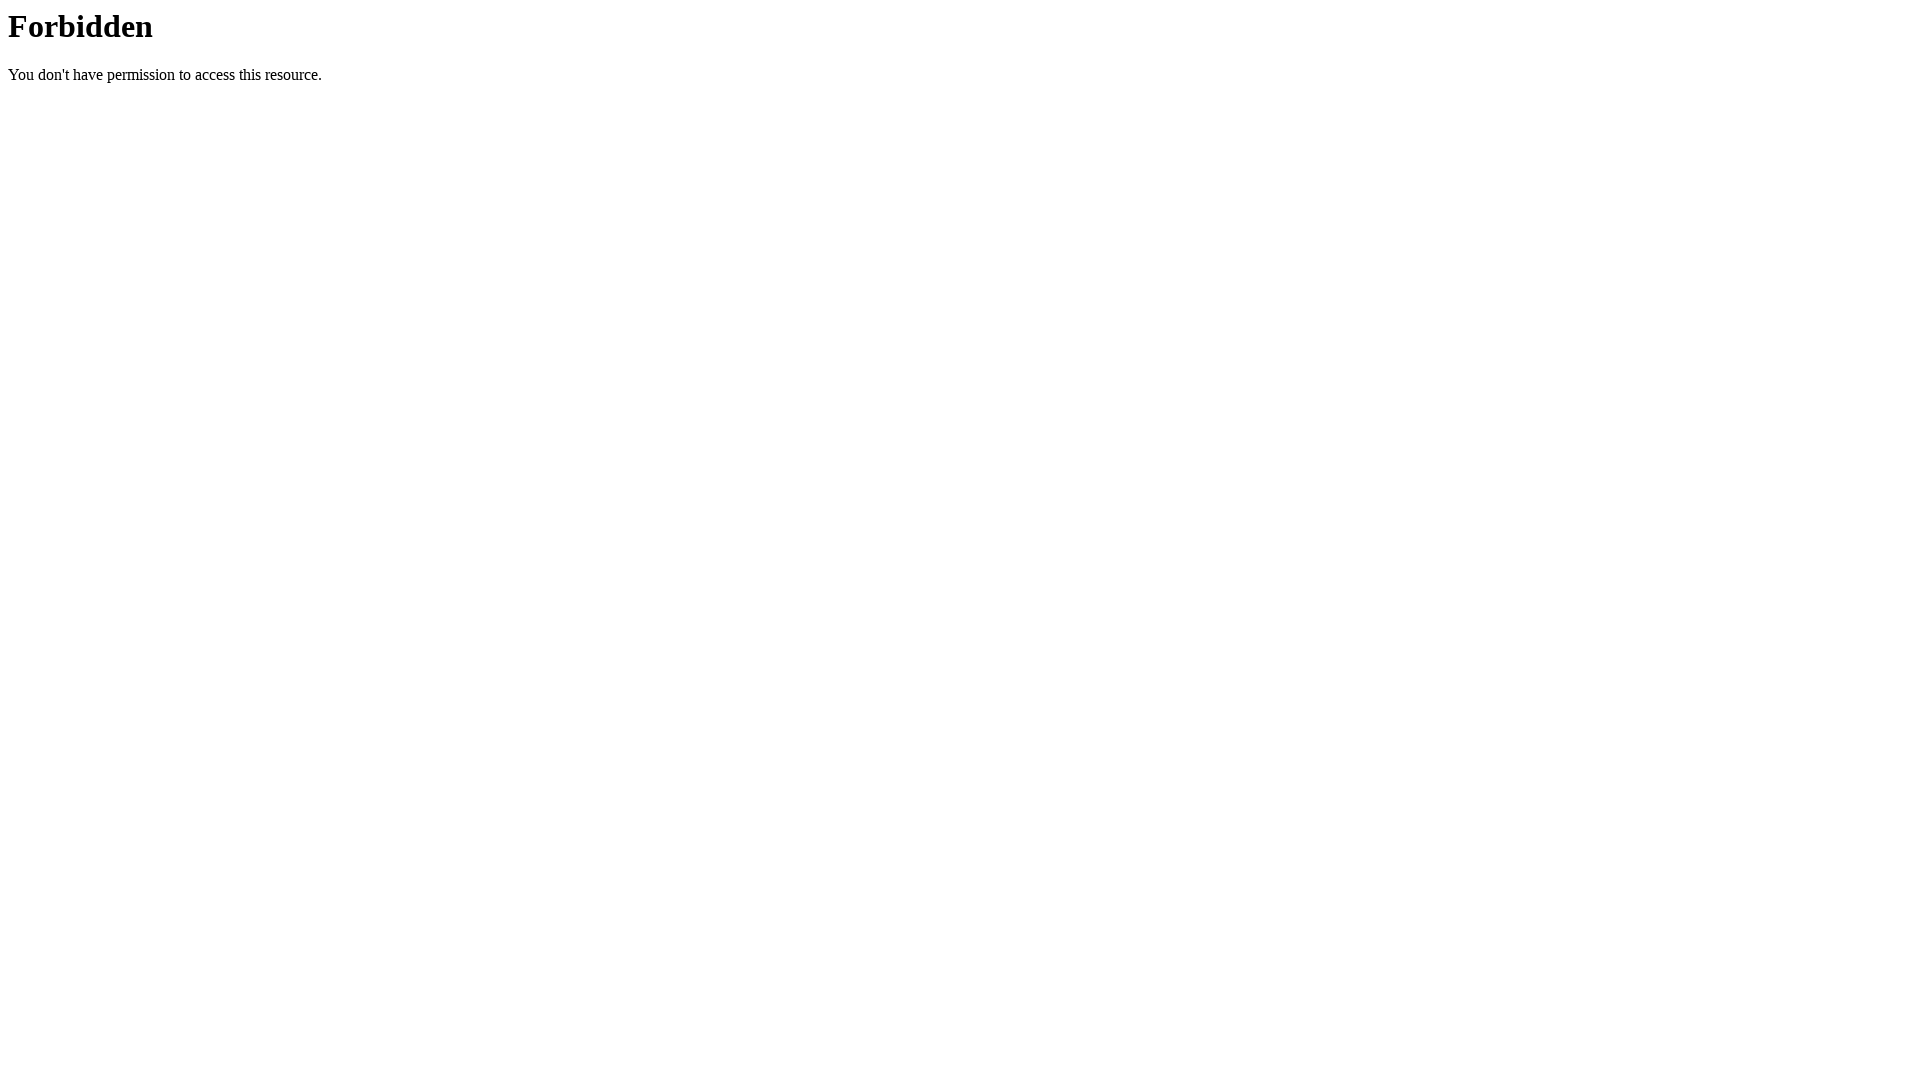